Tests handling of JavaScript alert popups on the SpiceJet airline website by navigating to the homepage and accepting any alert that appears.

Starting URL: https://www.spicejet.com/

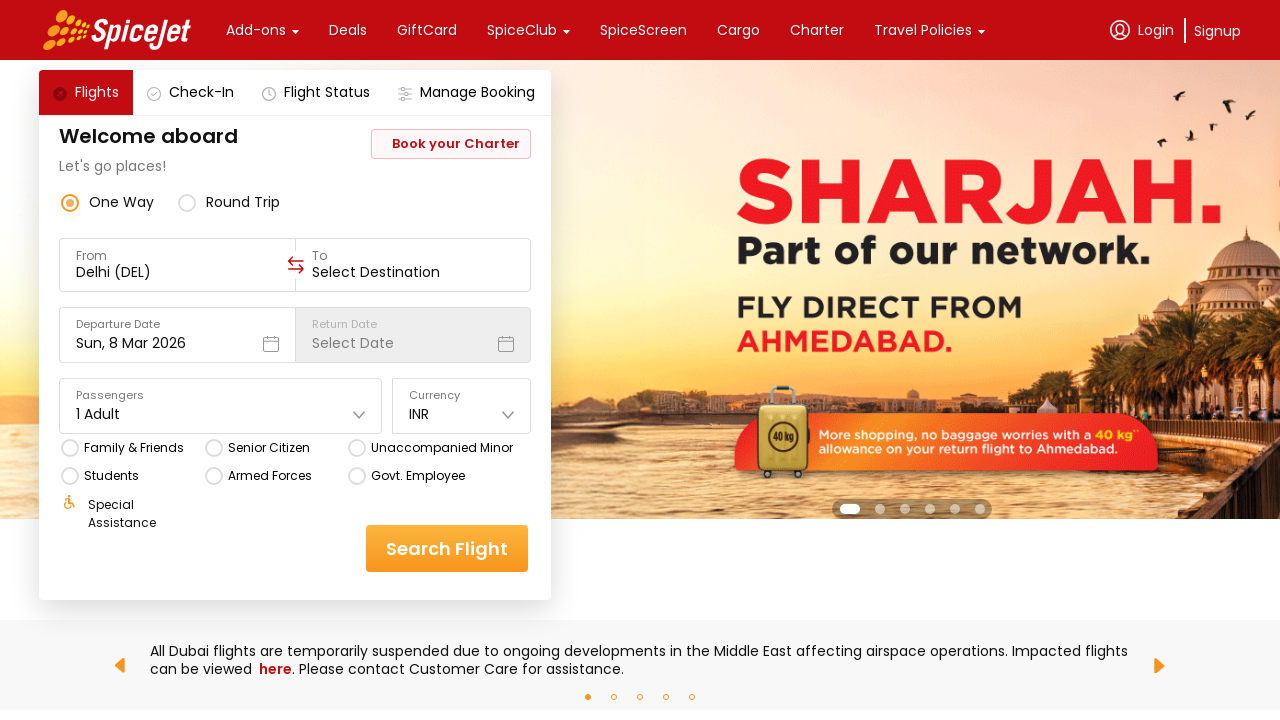

Set up dialog event handler to accept alerts
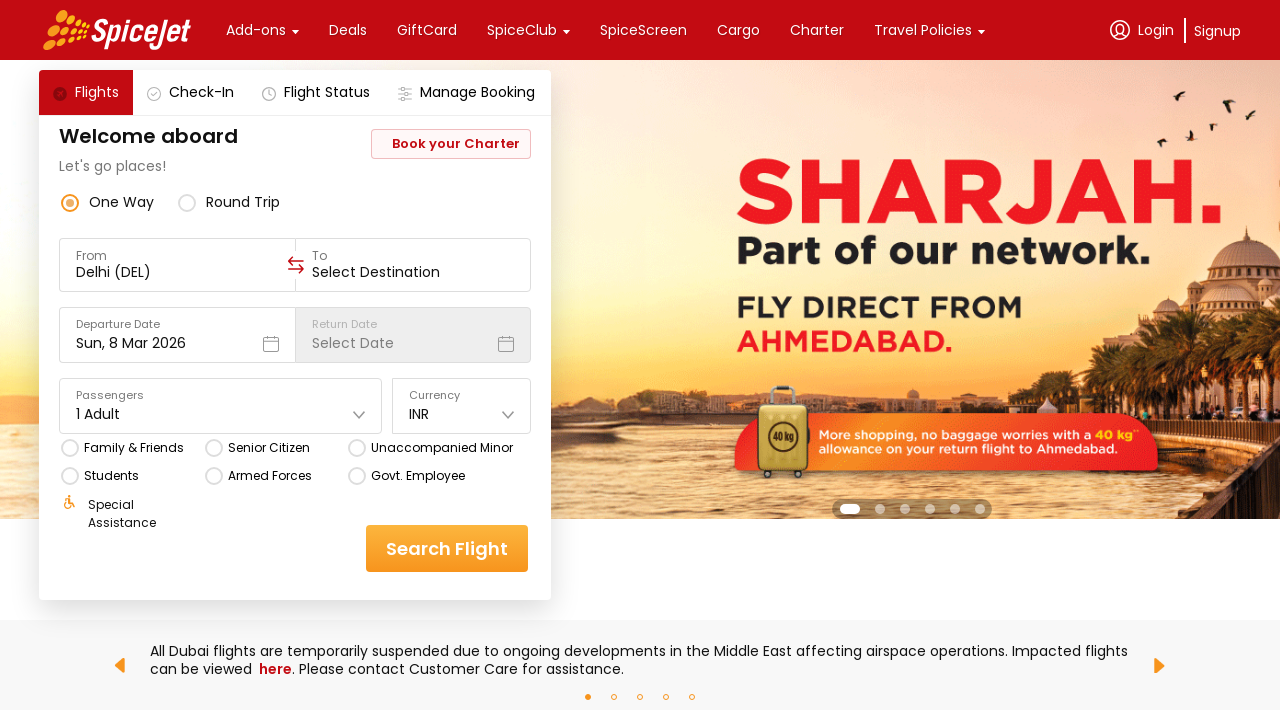

Waited 2 seconds for any alert to appear
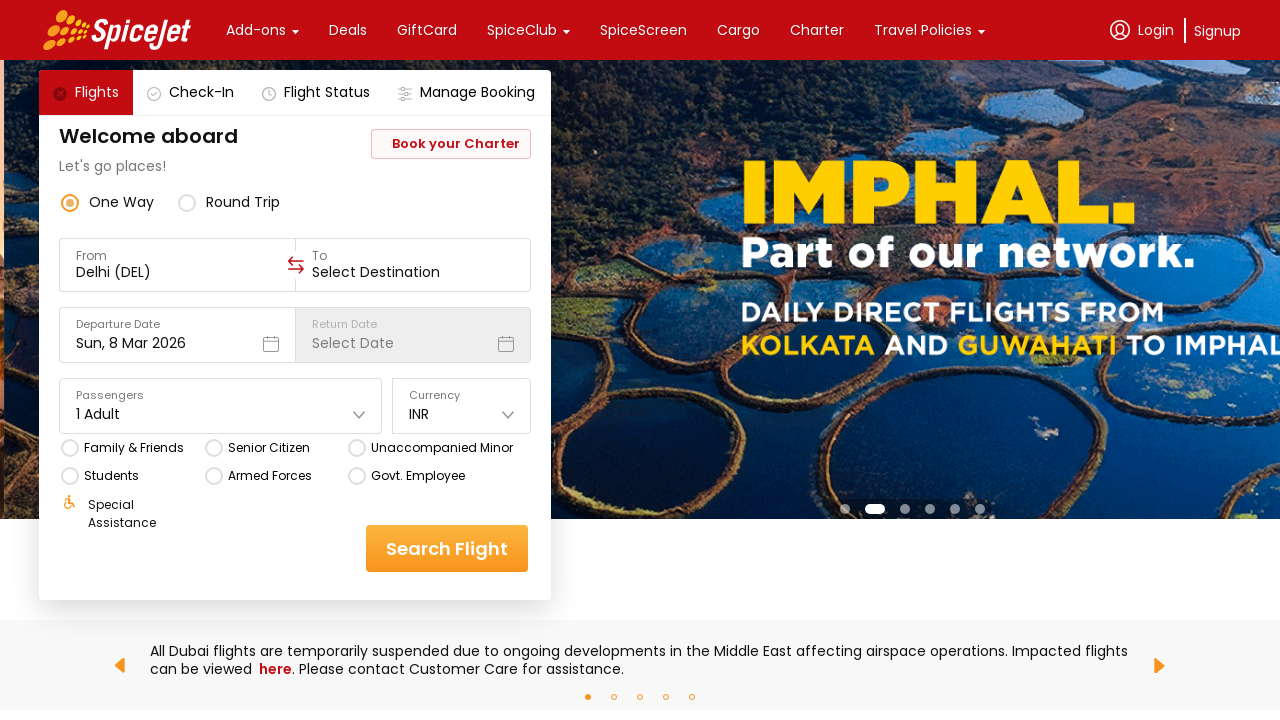

Verified page reached domcontentloaded state
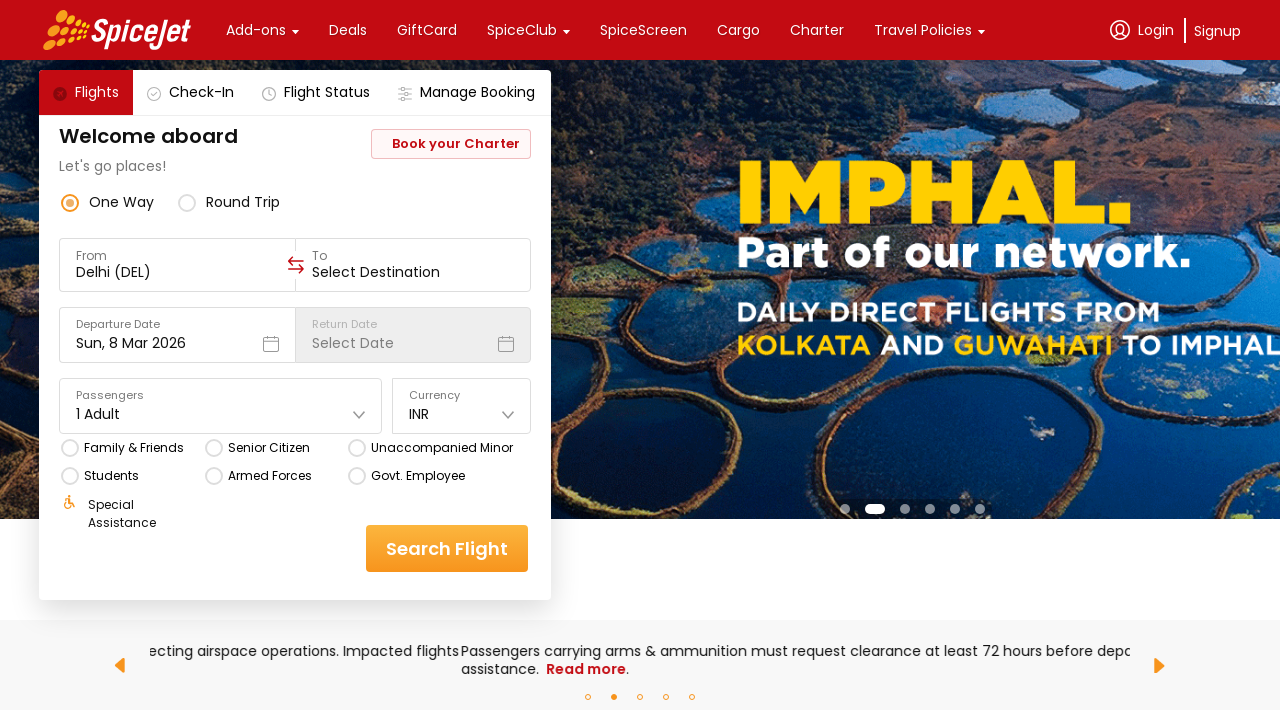

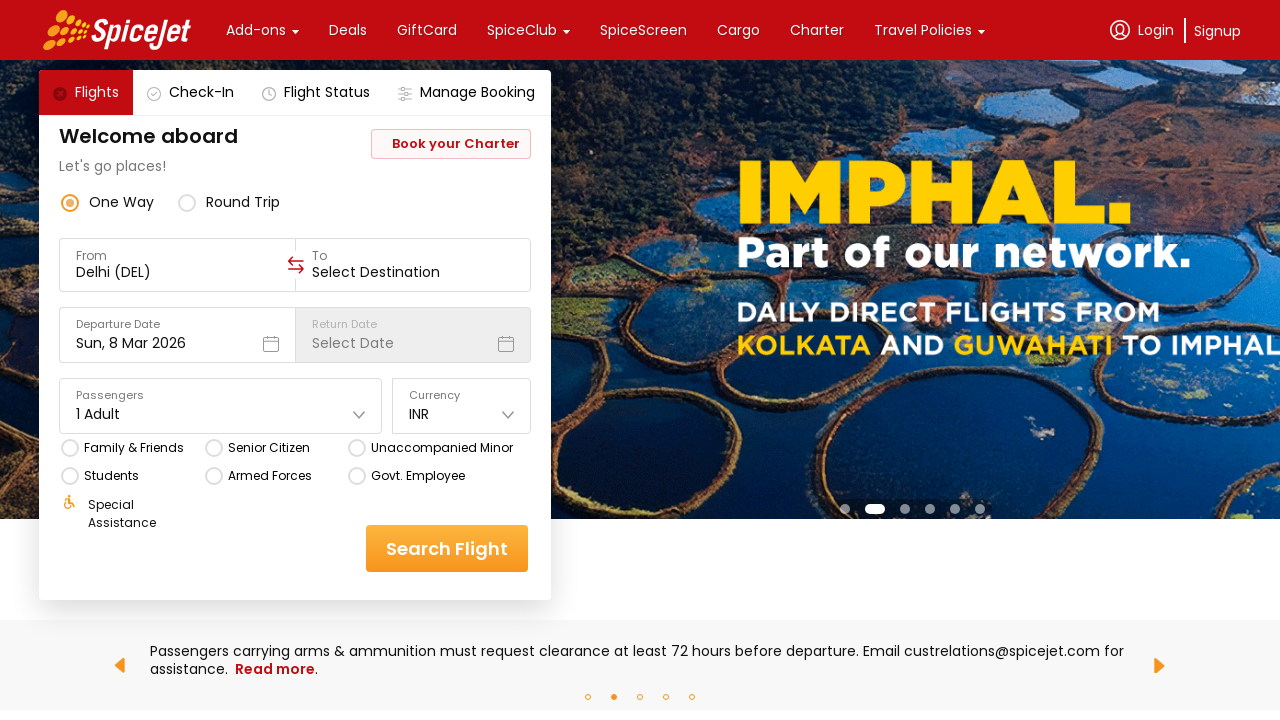